Tests handling of multiple browser windows by clicking a link that opens a new window, switching between windows, and verifying content and titles on both windows.

Starting URL: https://the-internet.herokuapp.com/windows

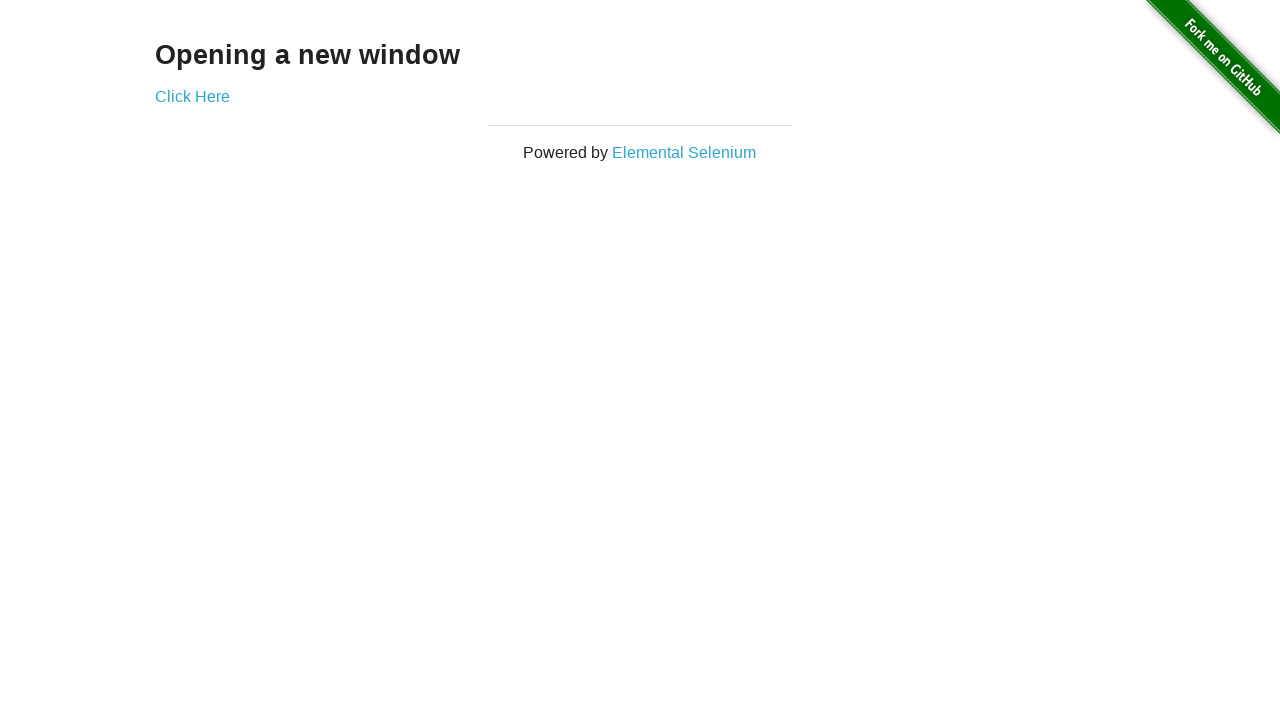

Waited for heading element to load on first page
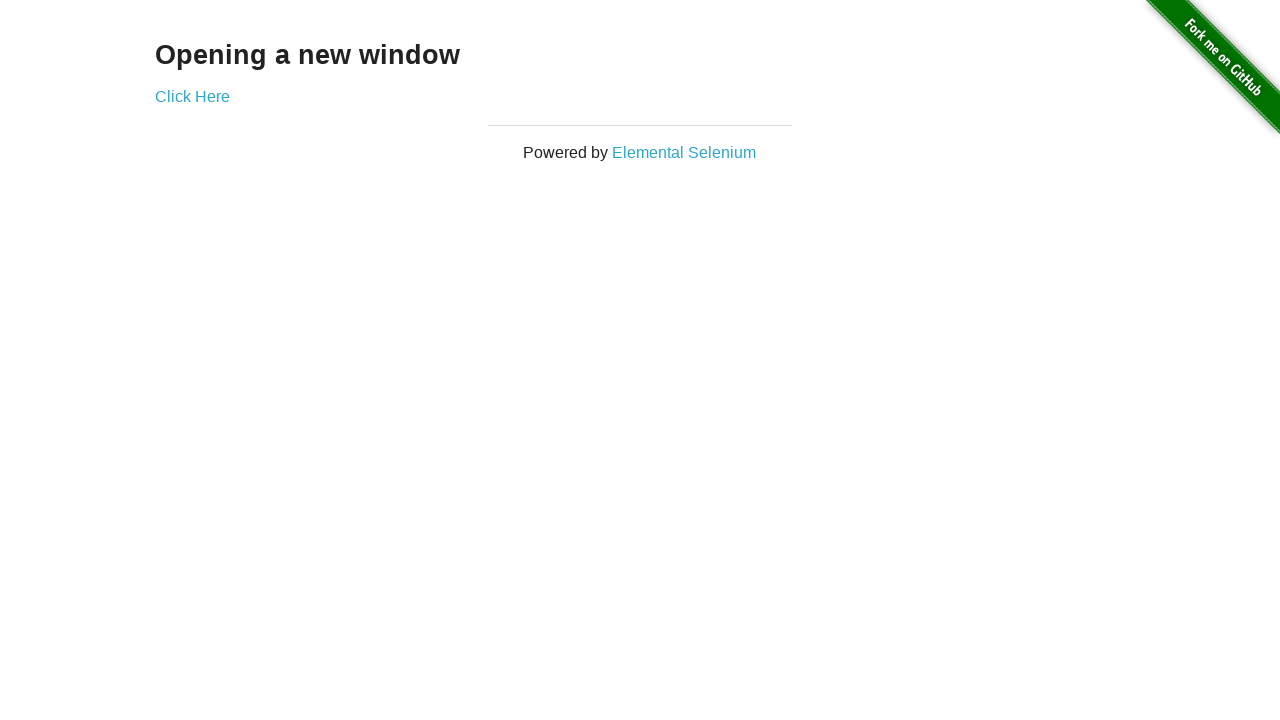

Verified heading text is 'Opening a new window'
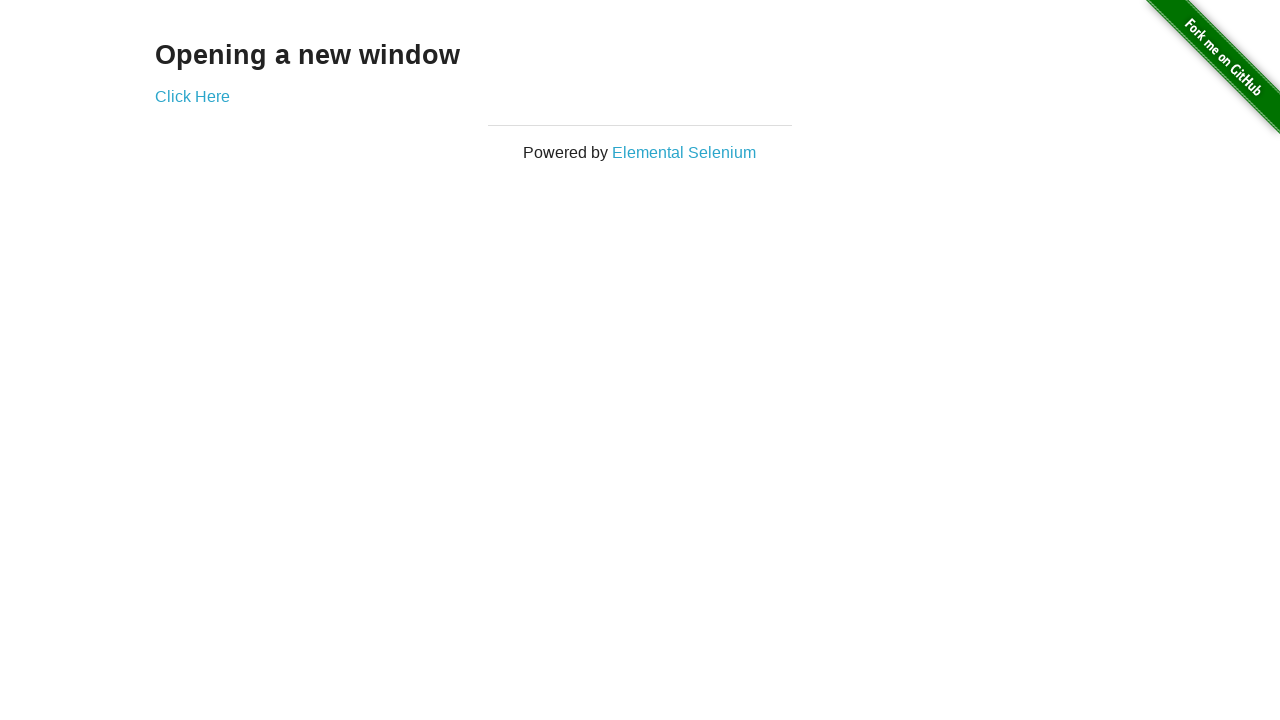

Verified first page title is 'The Internet'
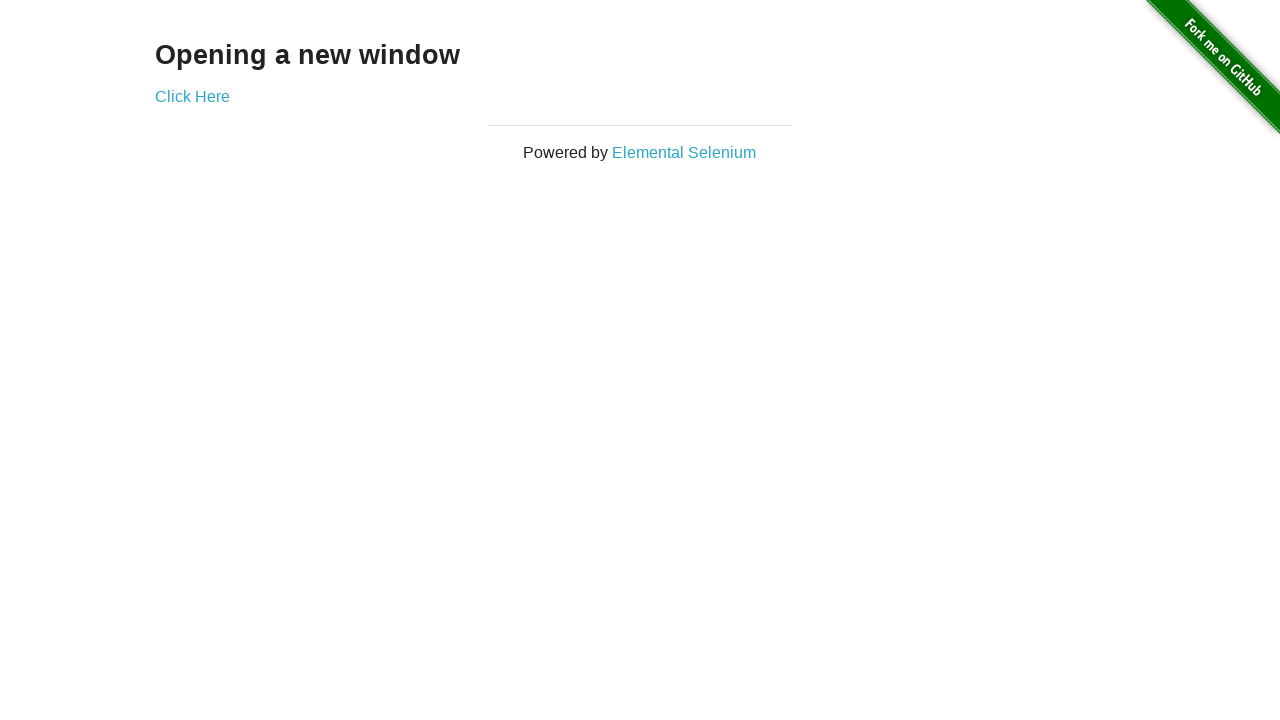

Clicked 'Click Here' link to open new window at (192, 96) on text=Click Here
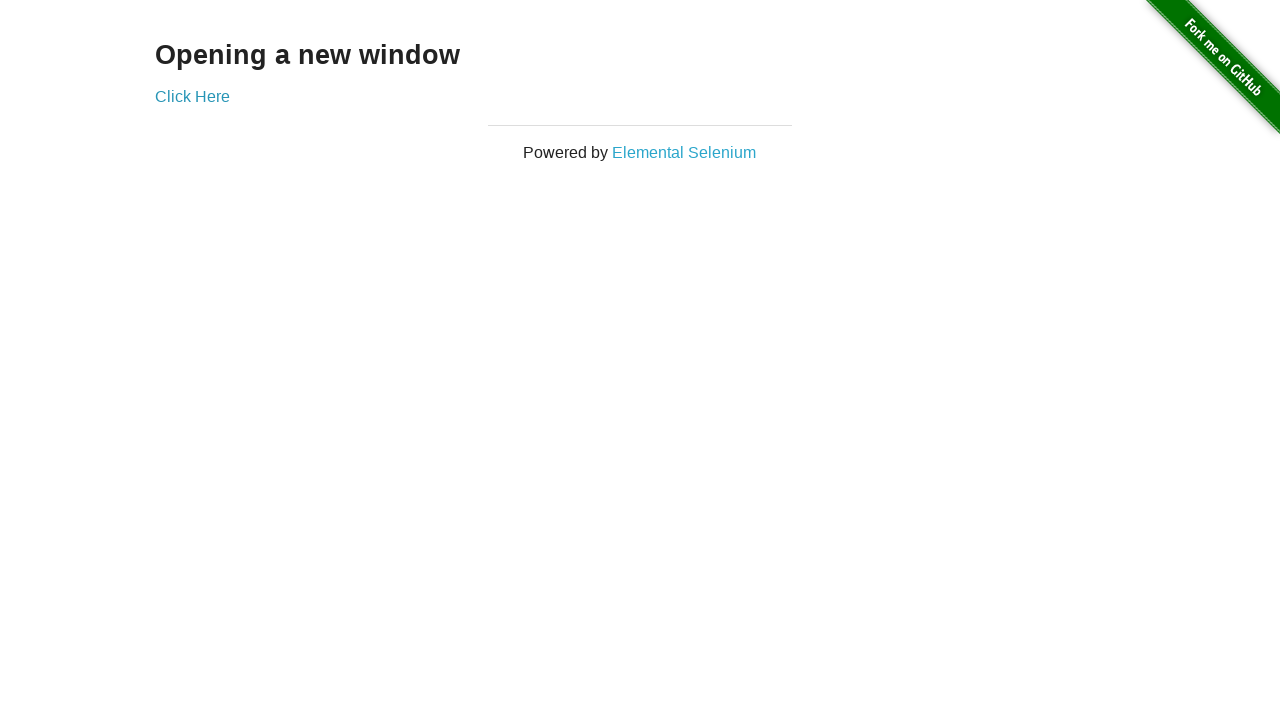

New window loaded and ready
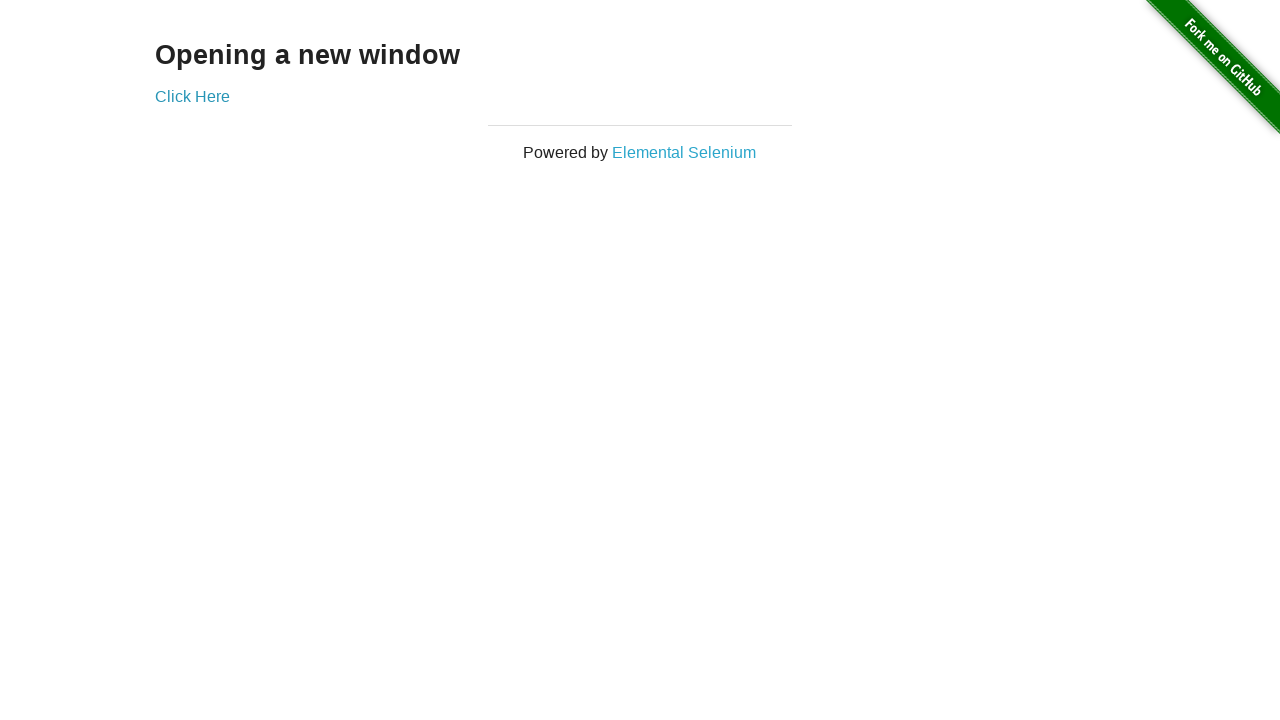

Verified new window title is 'New Window'
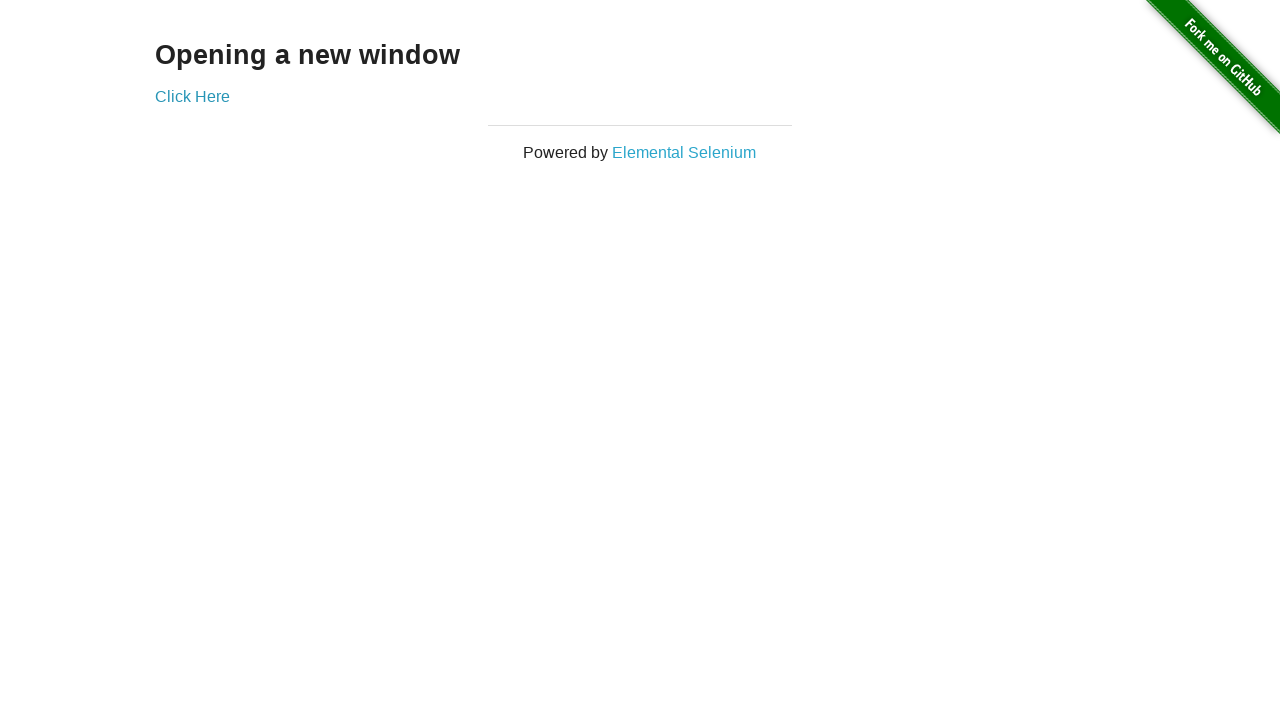

Verified heading text on new window is 'New Window'
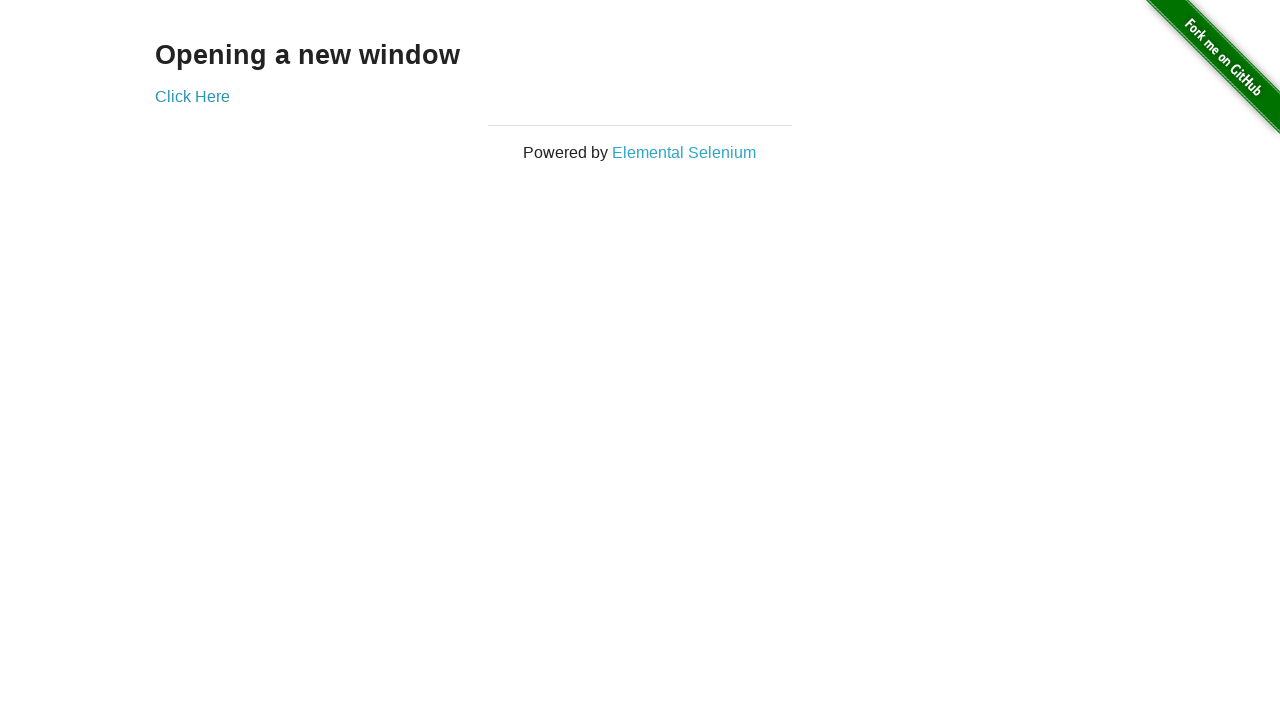

Switched back to first window
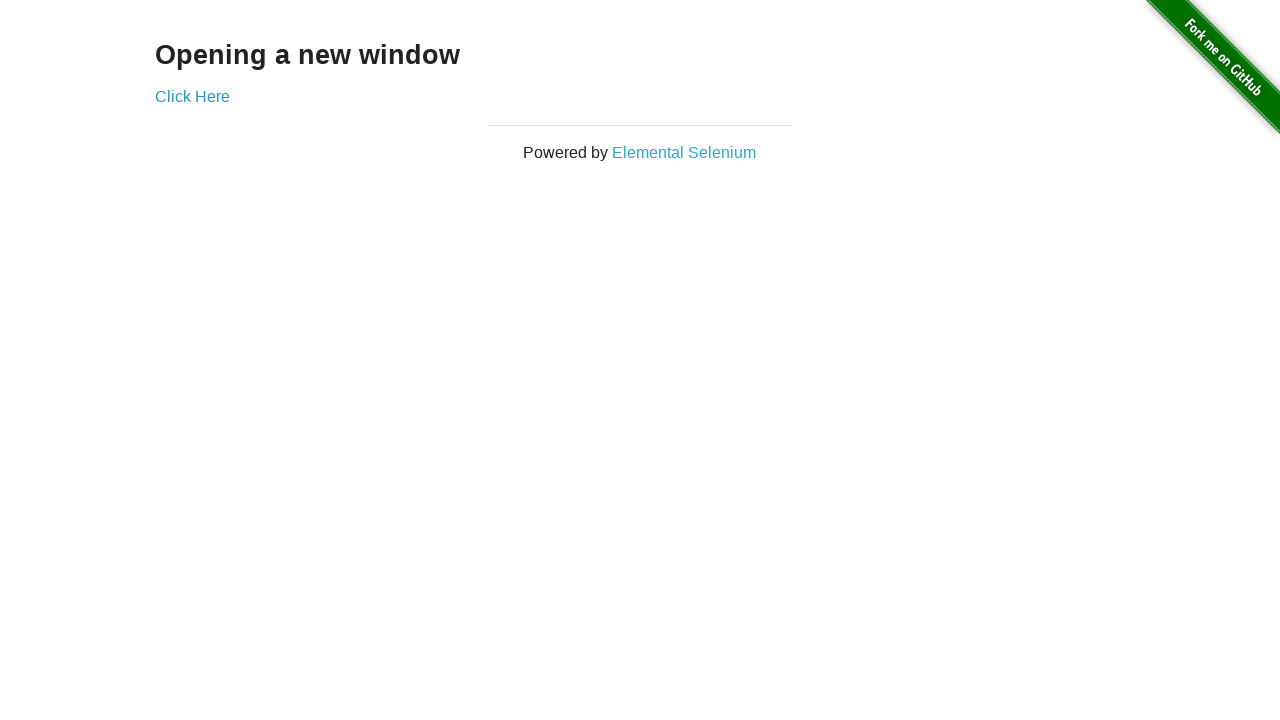

Verified first window title is still 'The Internet'
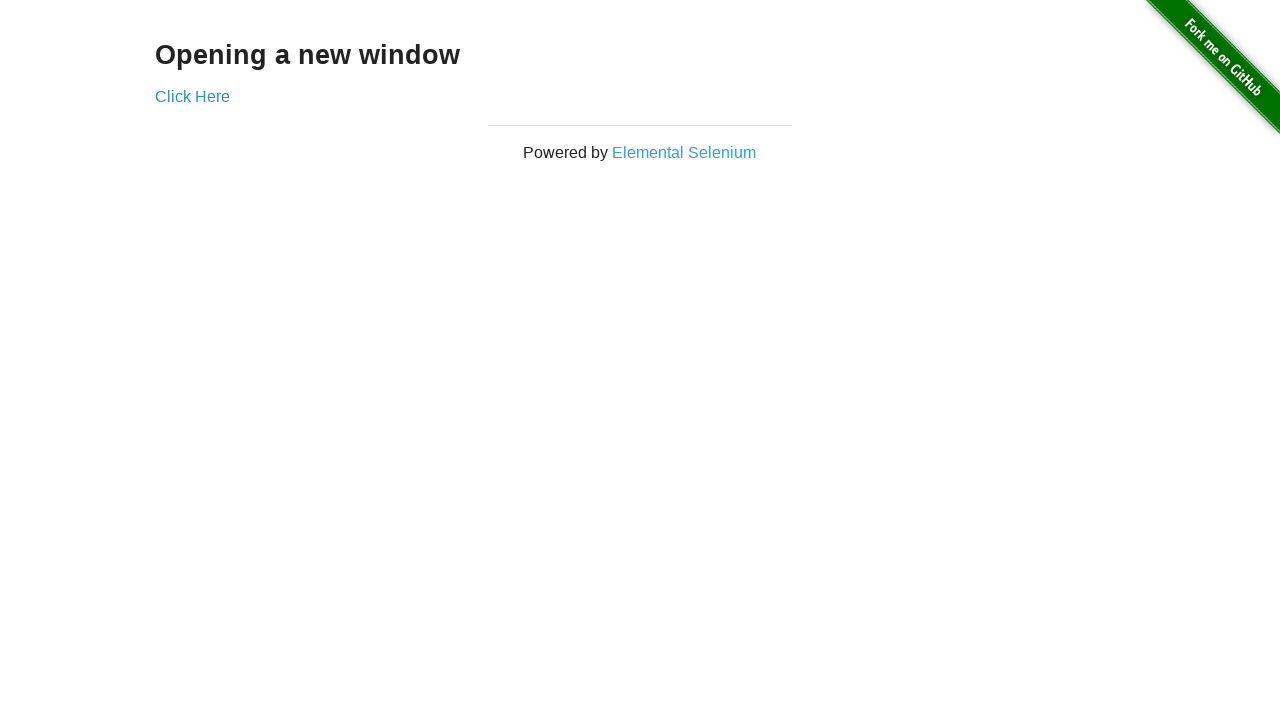

Switched to second window
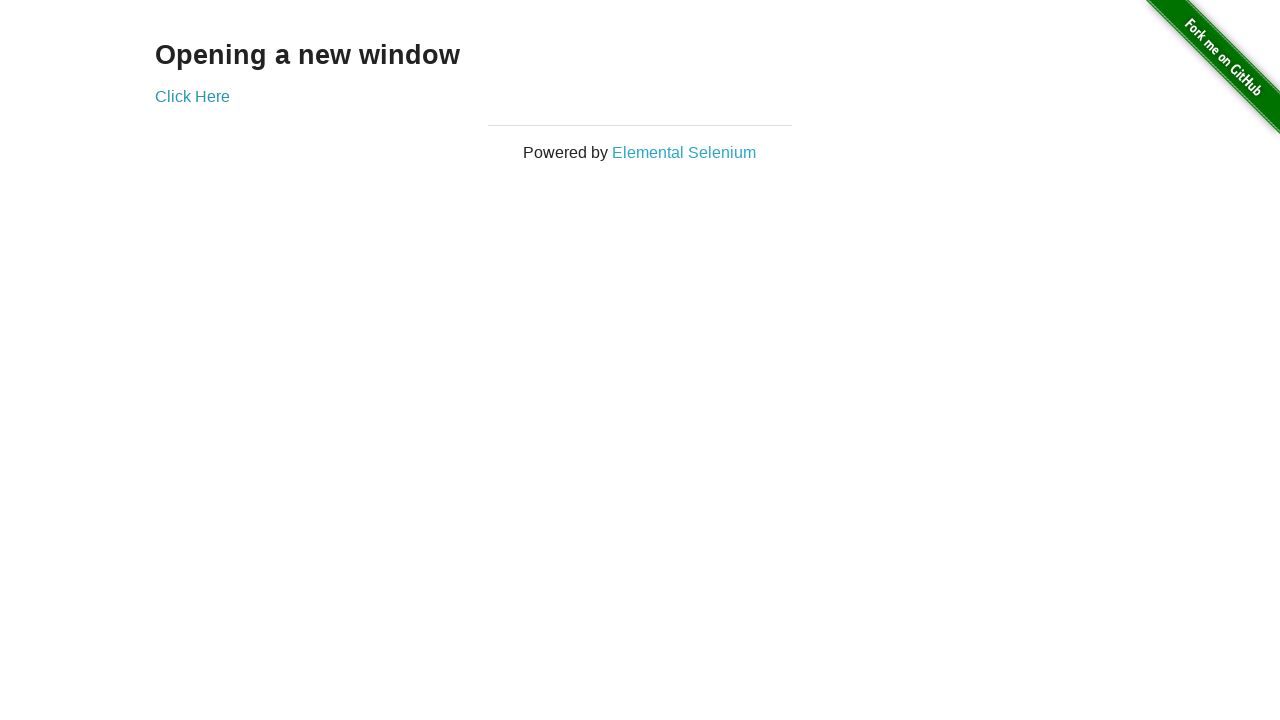

Switched back to first window again
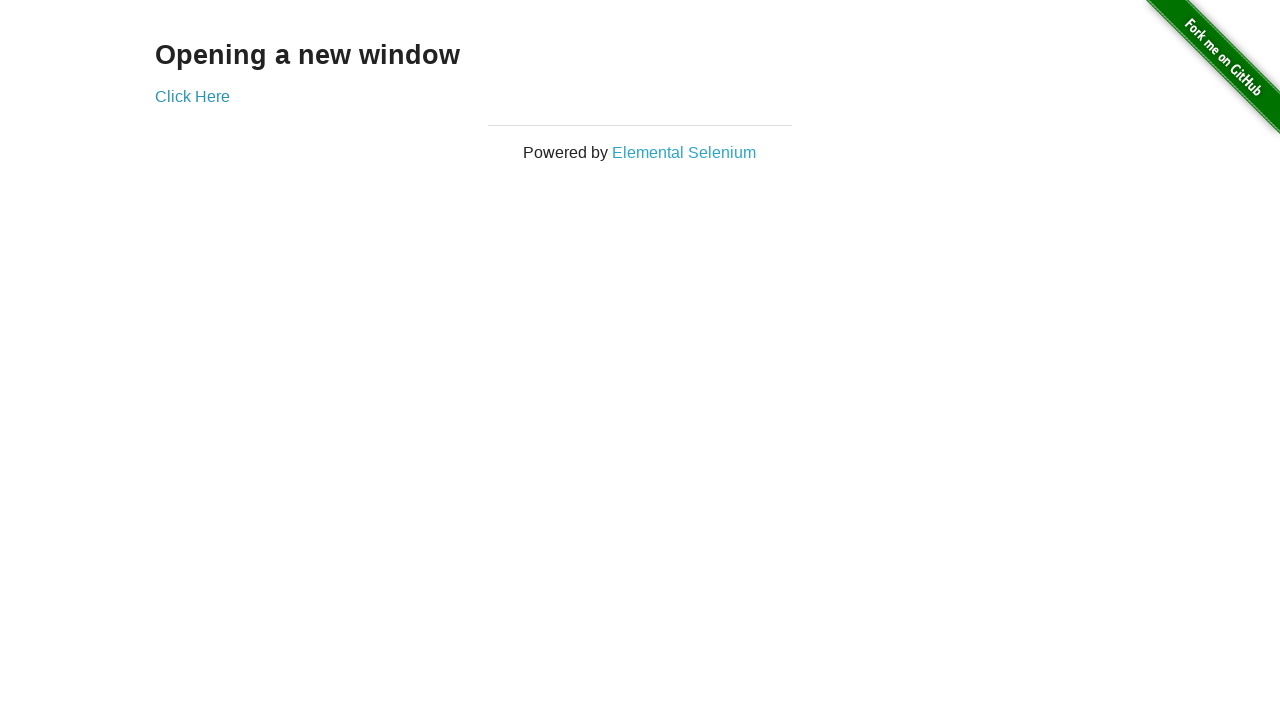

Switched to second window again
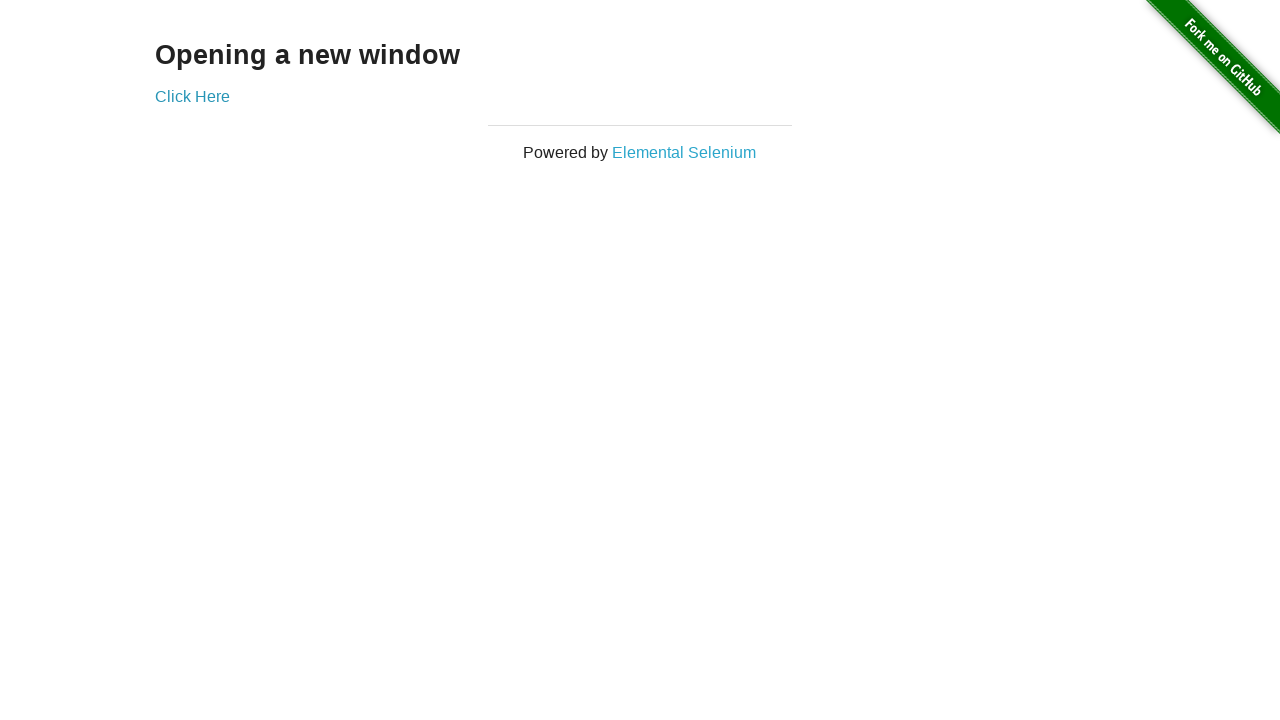

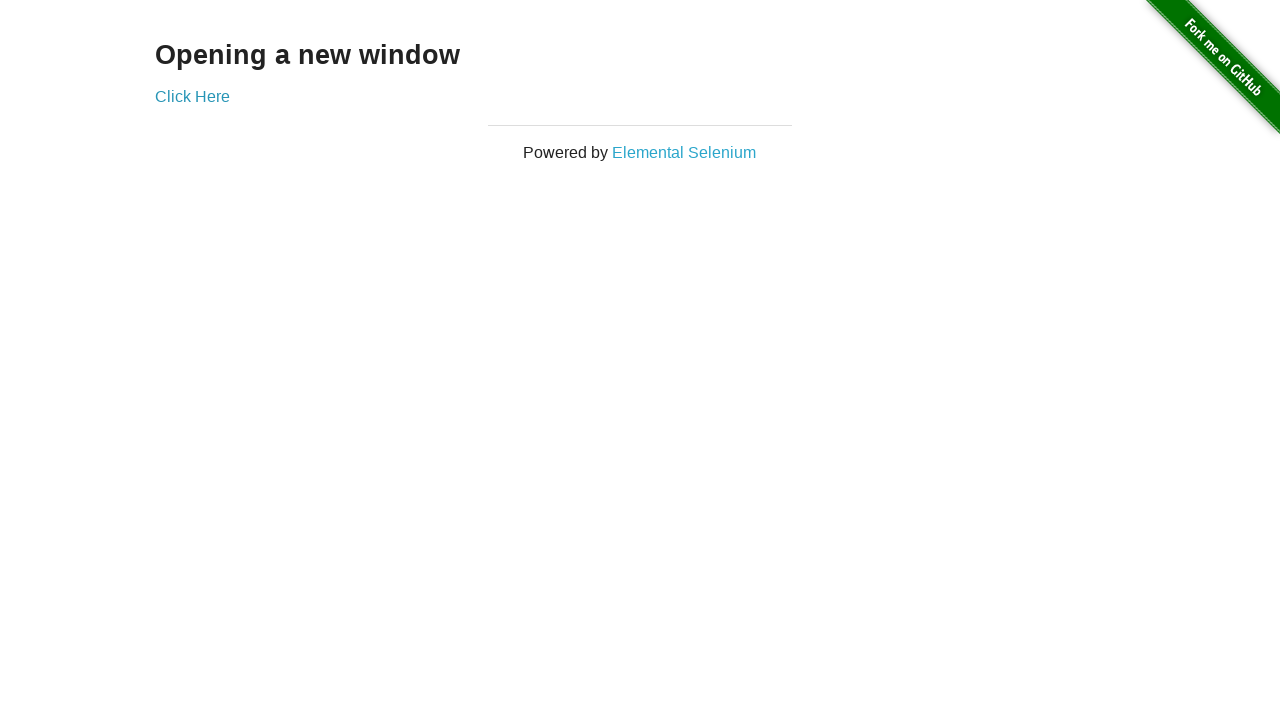